Tests dropdown/select element functionality by selecting options using different methods: visible text, index, and value attribute on a training website.

Starting URL: https://v1.training-support.net/selenium/selects

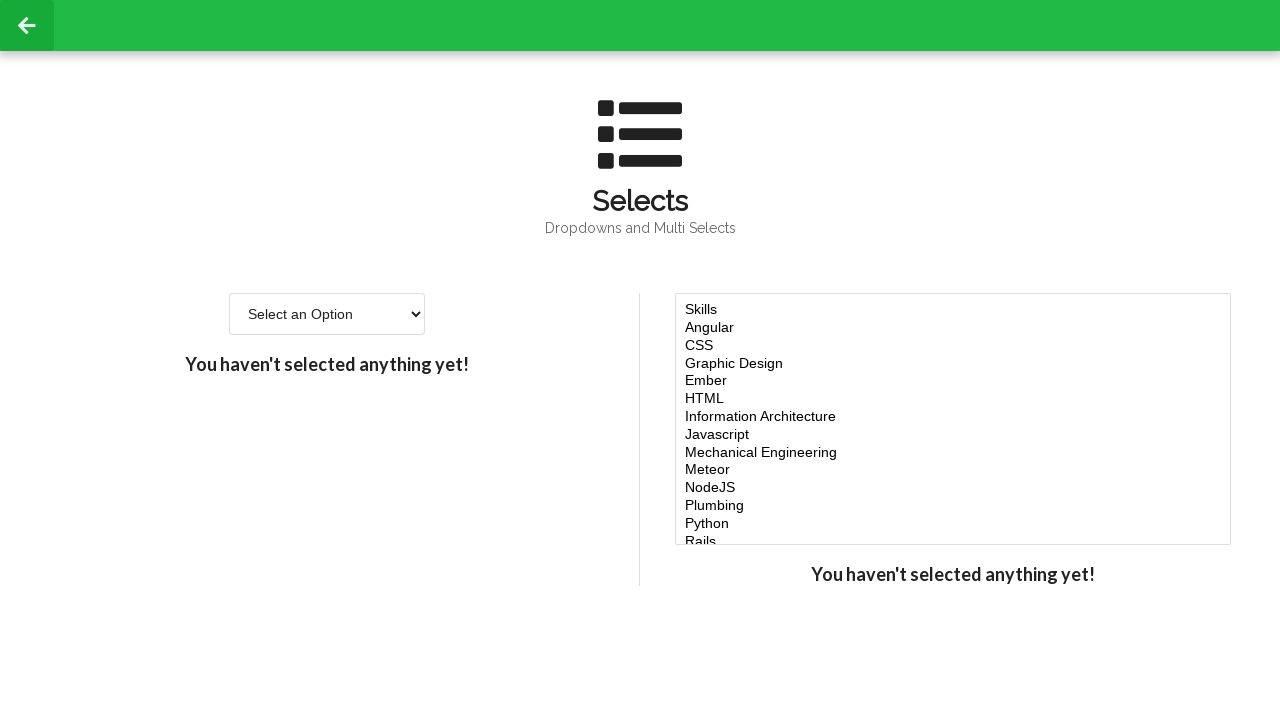

Waited for dropdown element to be visible
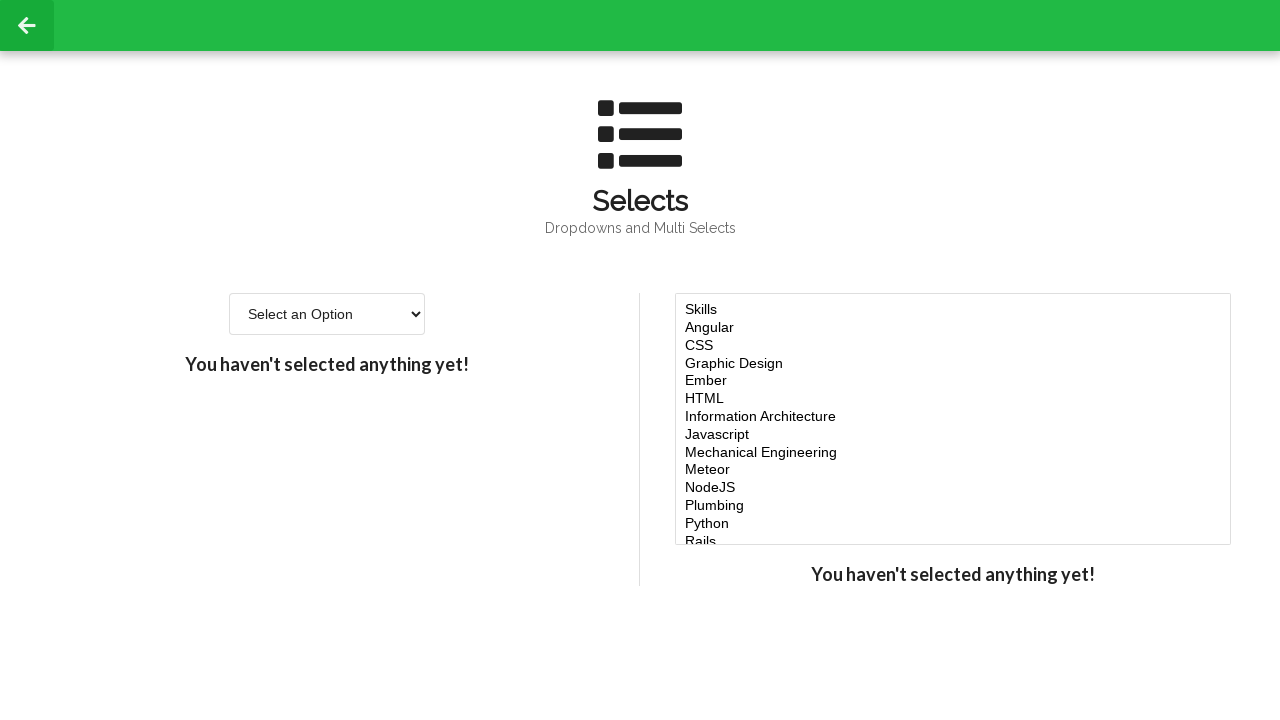

Selected 'Option 2' from dropdown using visible text on #single-select
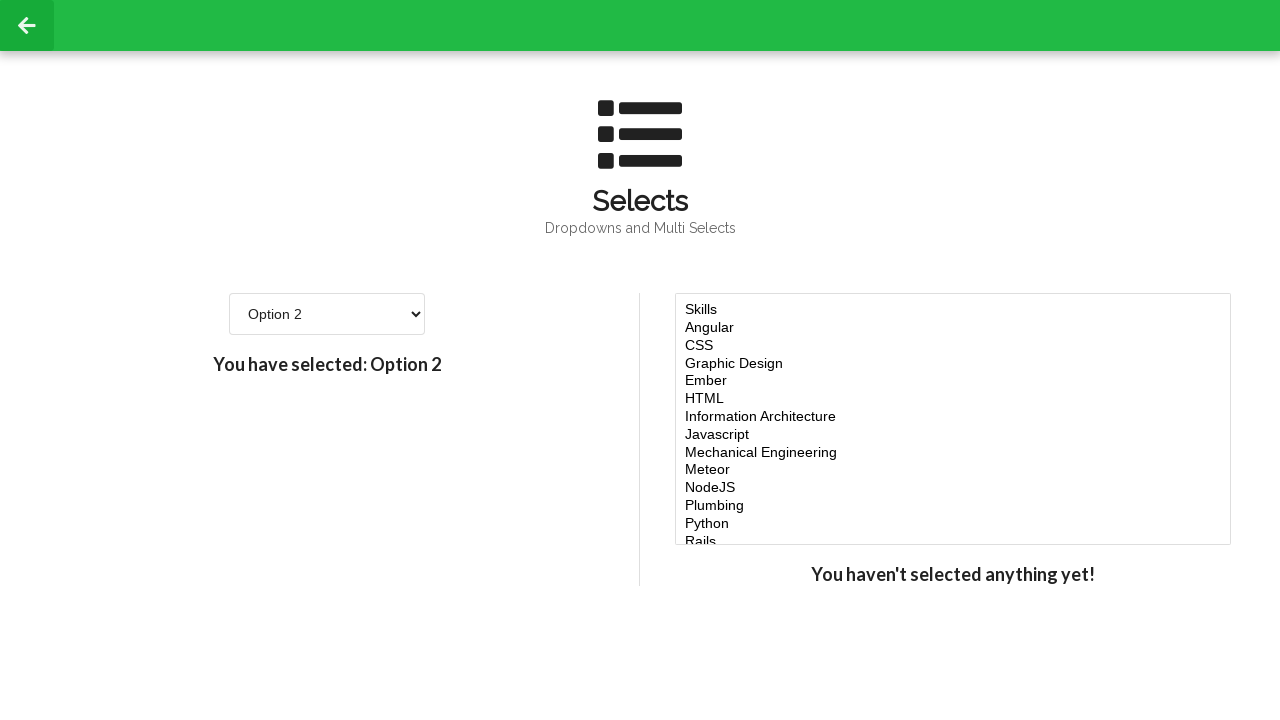

Selected option at index 3 from dropdown on #single-select
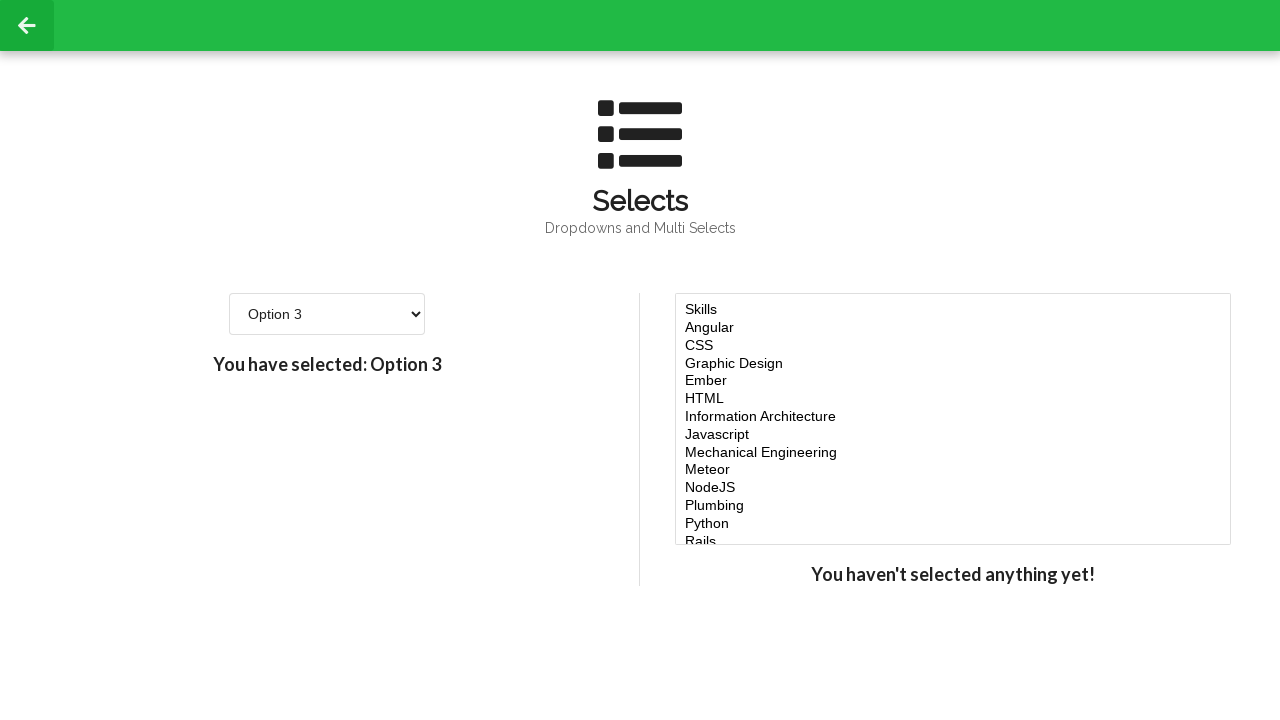

Selected option with value '4' from dropdown on #single-select
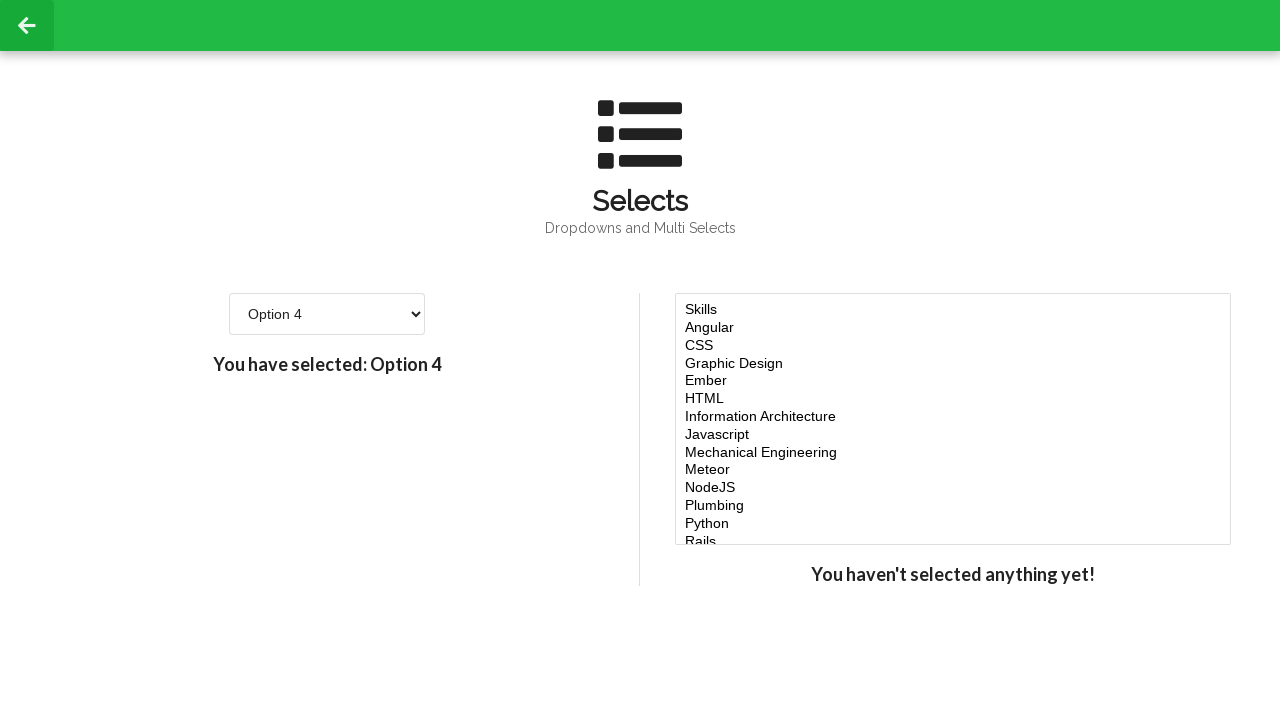

Verified dropdown element is still present after all interactions
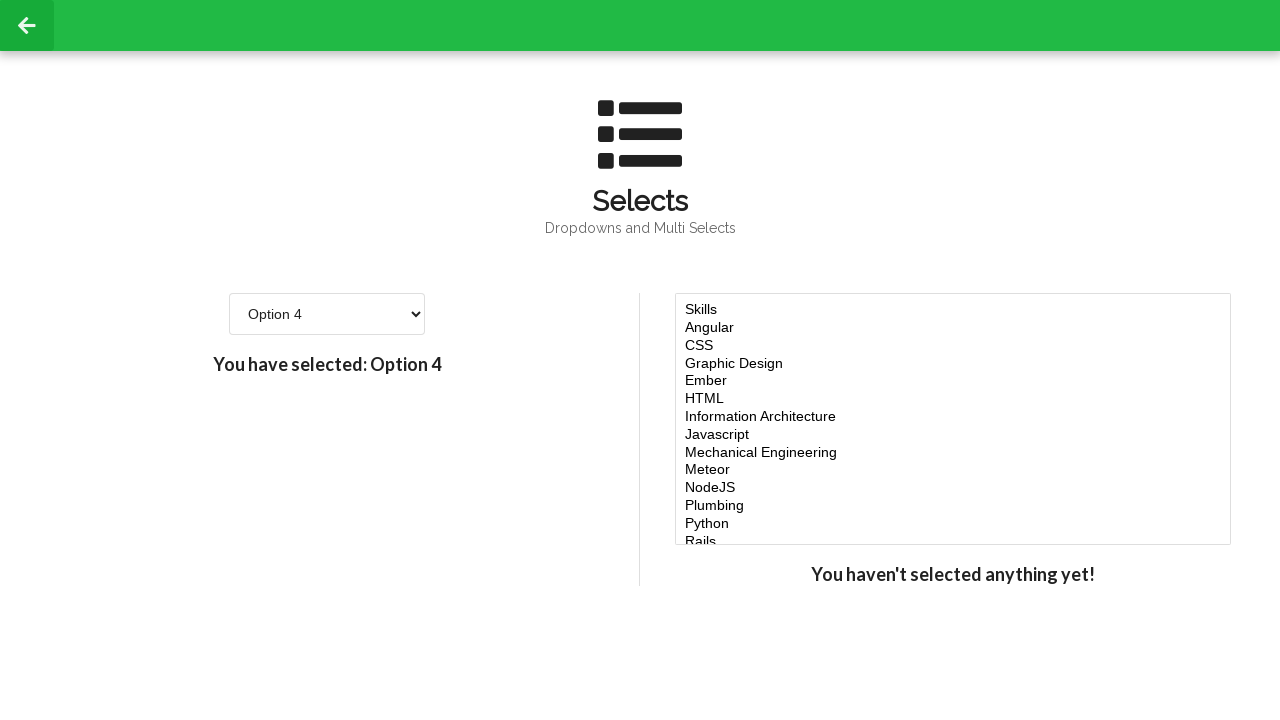

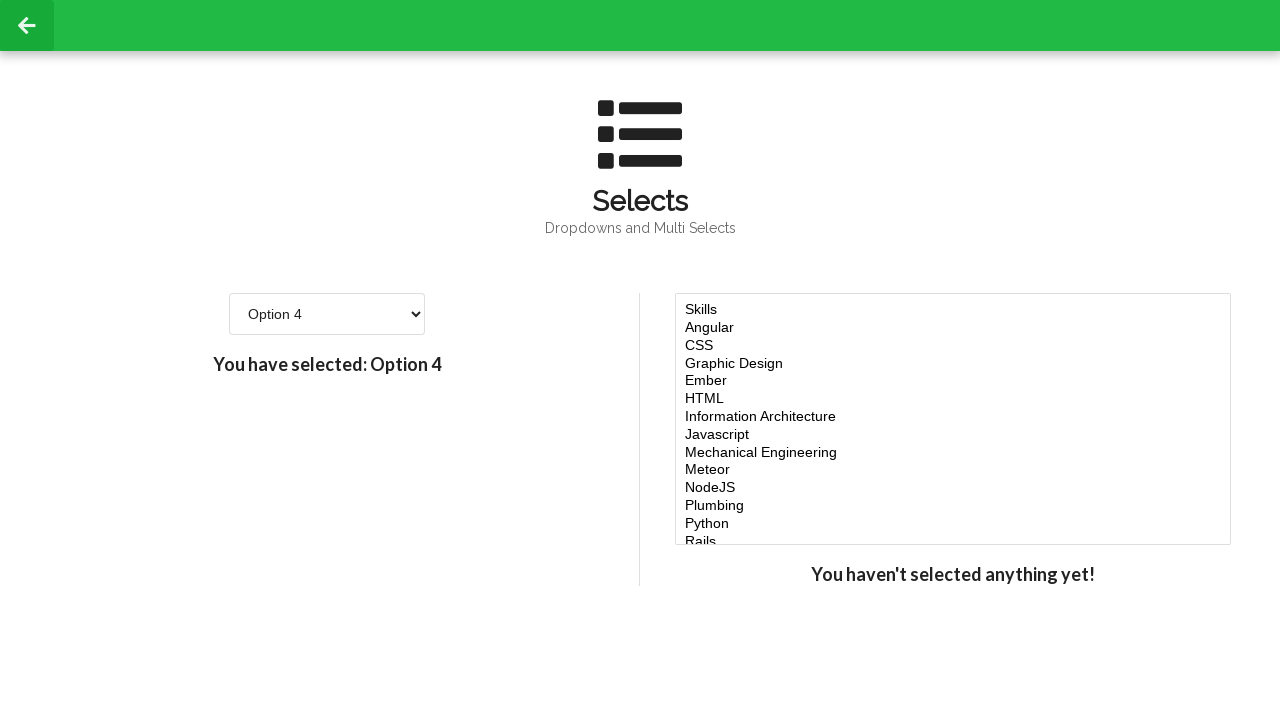